Tests the text box form on DemoQA by filling in name, email, current address, and permanent address fields, then submitting the form

Starting URL: https://demoqa.com/text-box/

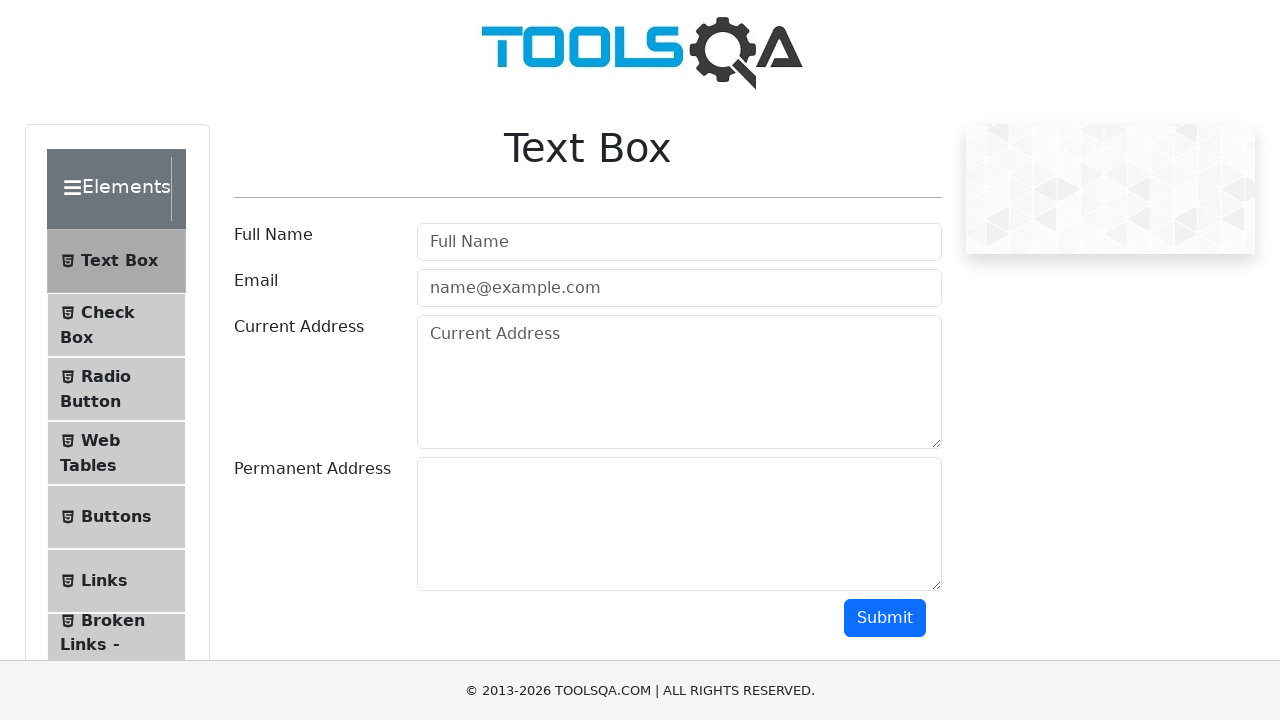

Filled Full Name field with 'Ann' on #userName
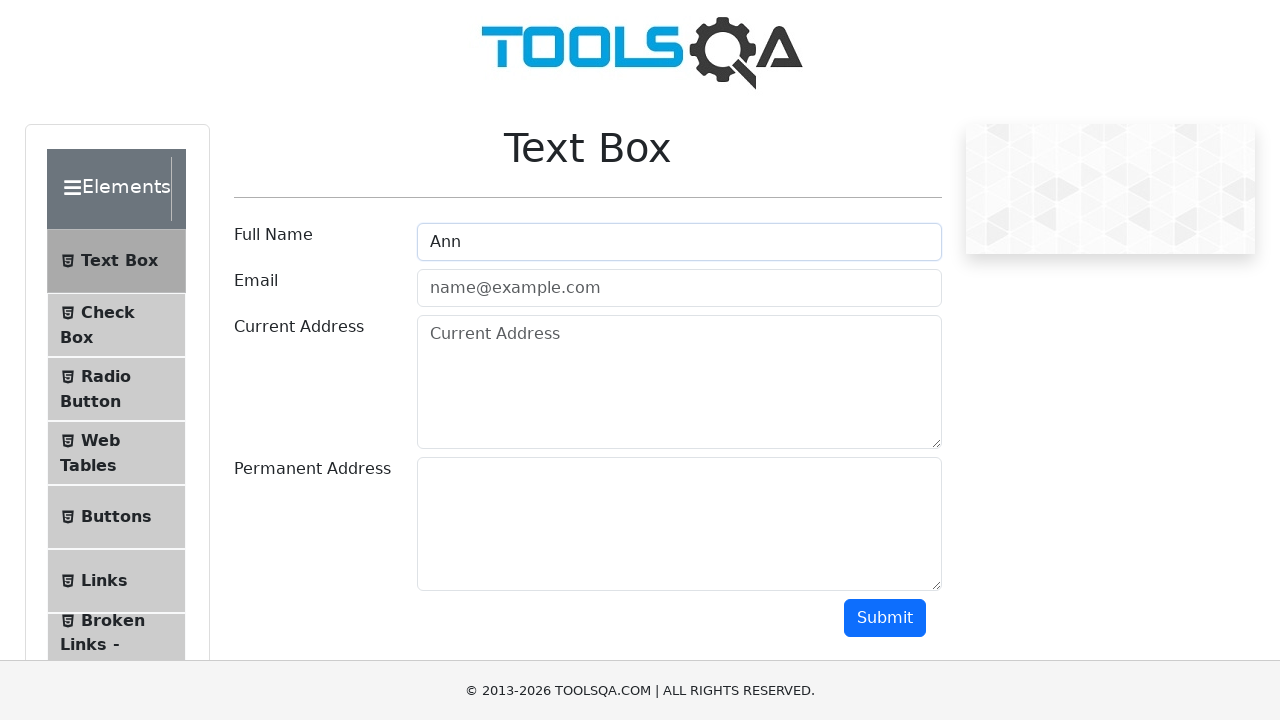

Filled Email field with 'ann@gmail.com' on #userEmail
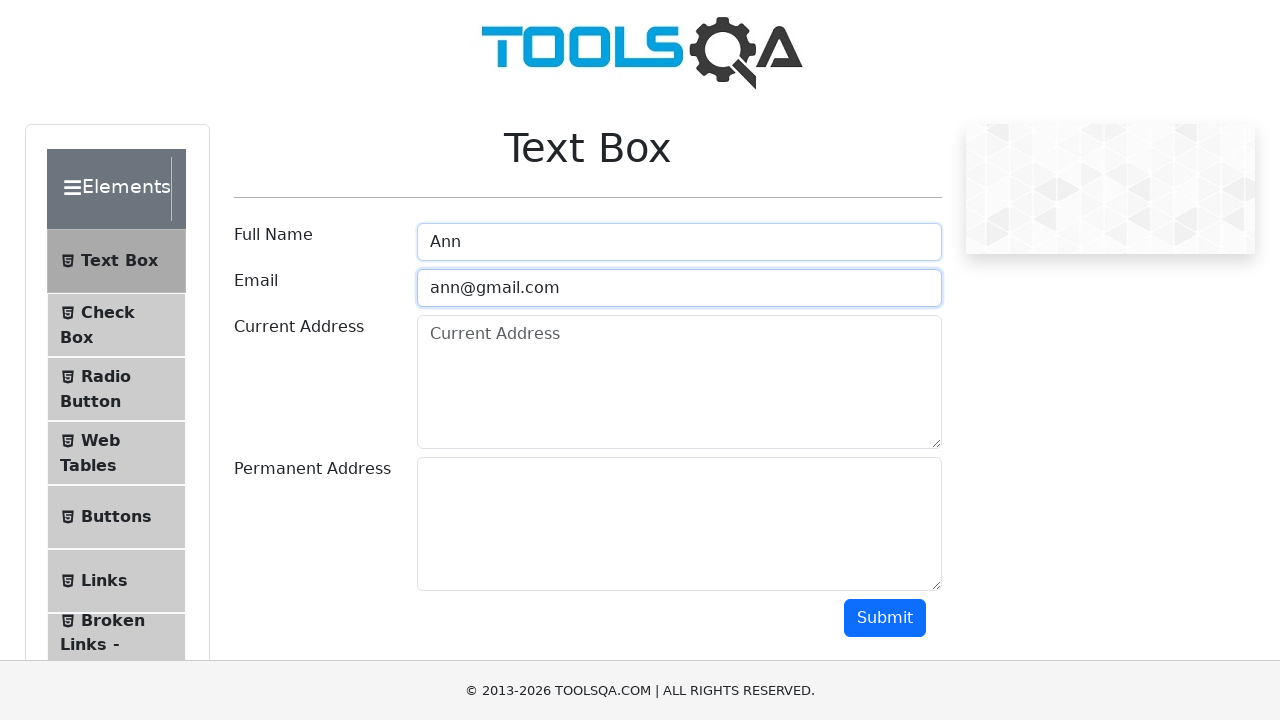

Filled Current Address field with 'Asanbai' on #currentAddress
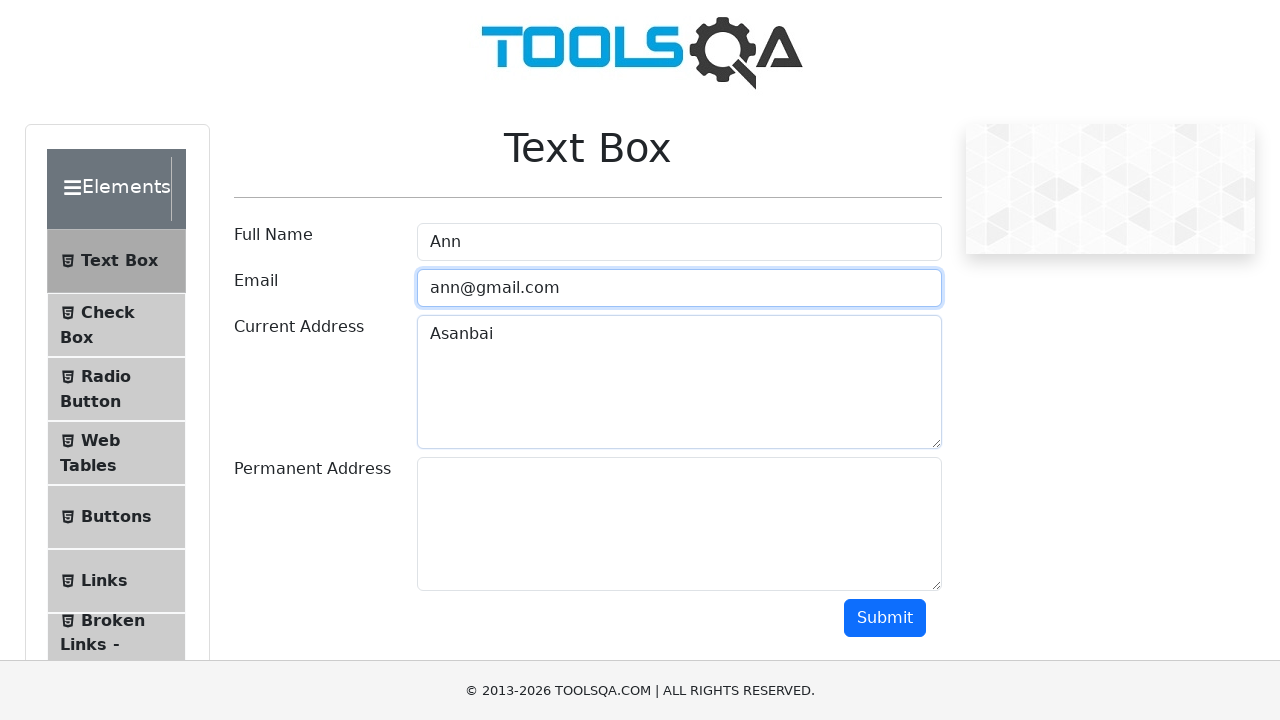

Filled Permanent Address field with 'Bishkek' on #permanentAddress
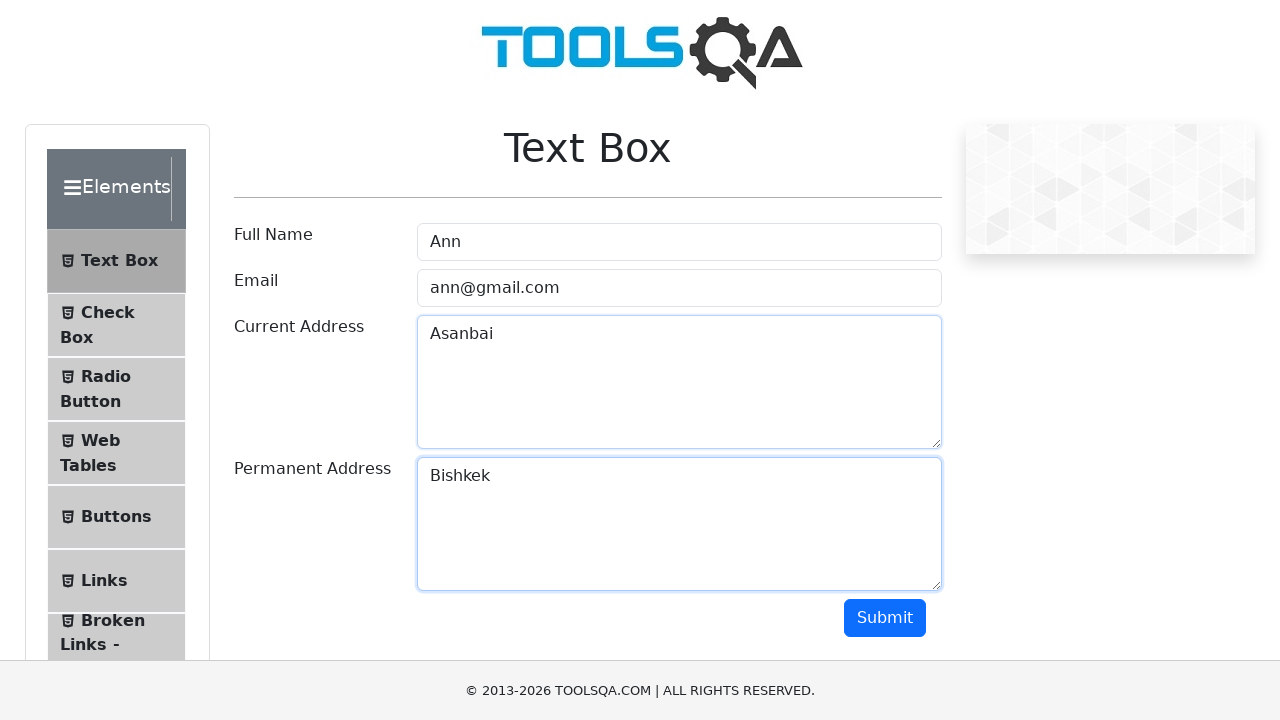

Clicked Submit button to submit the form at (885, 618) on #submit
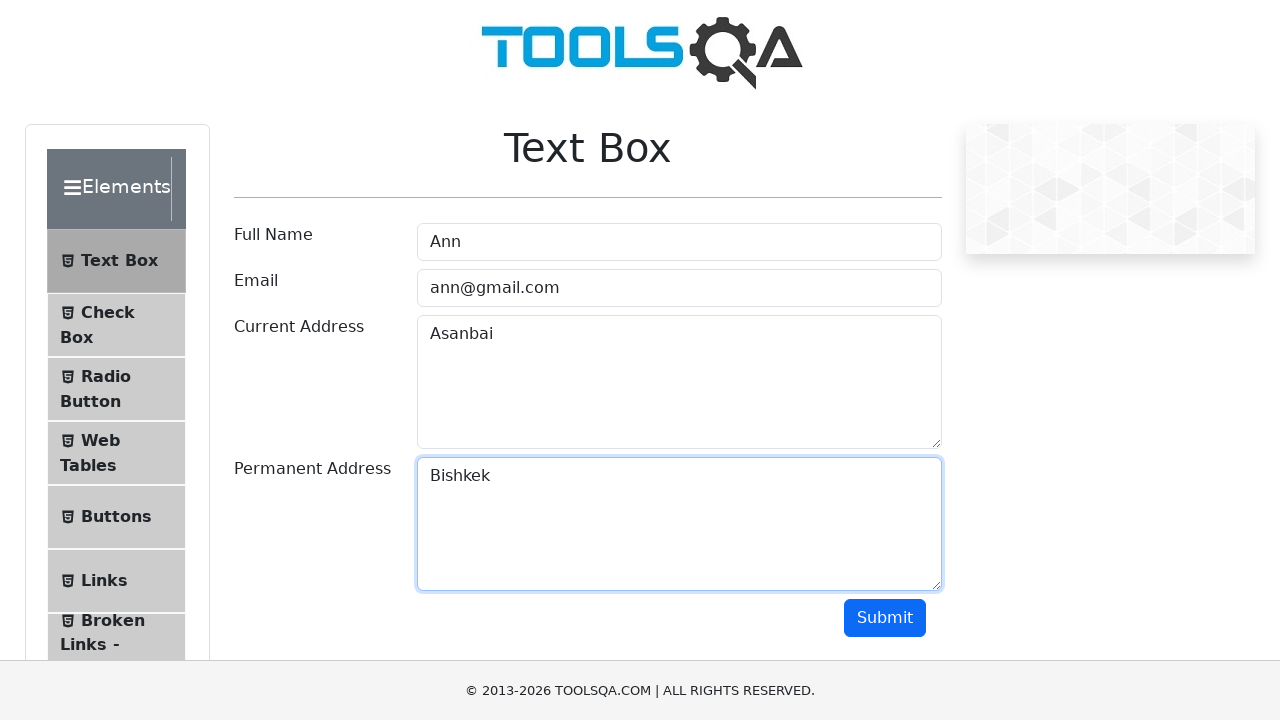

Form submission confirmed - output section appeared
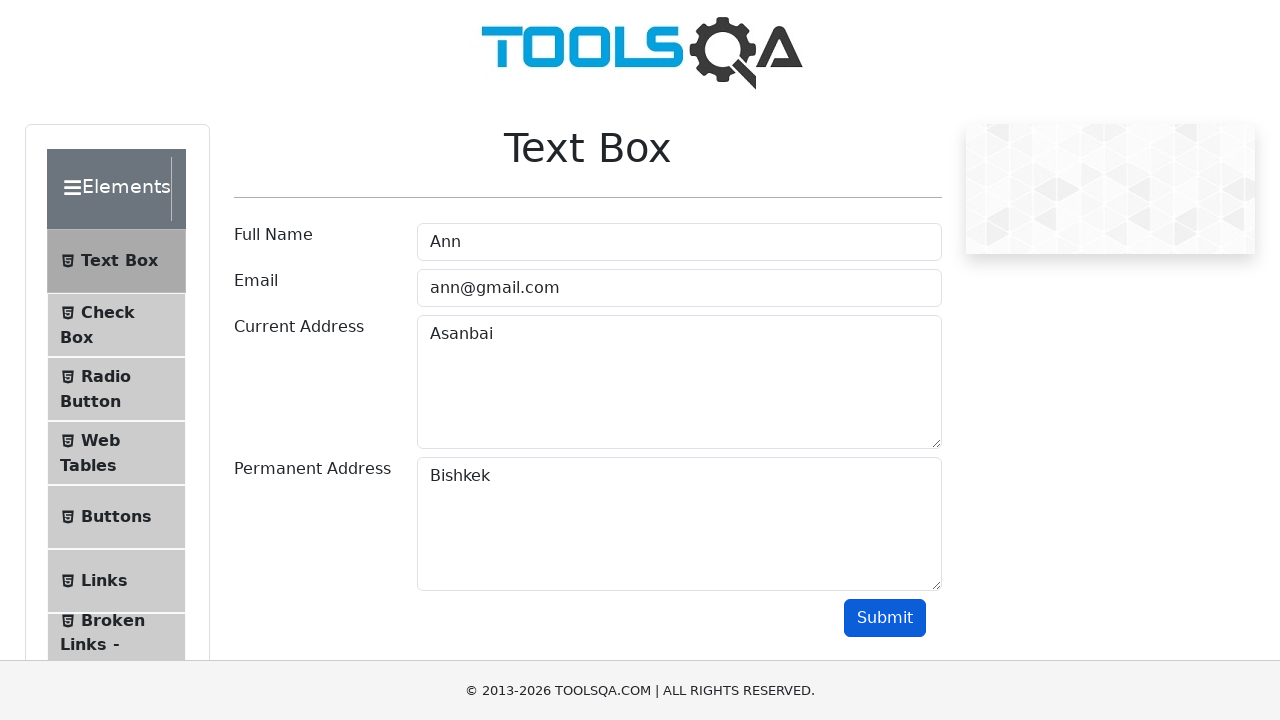

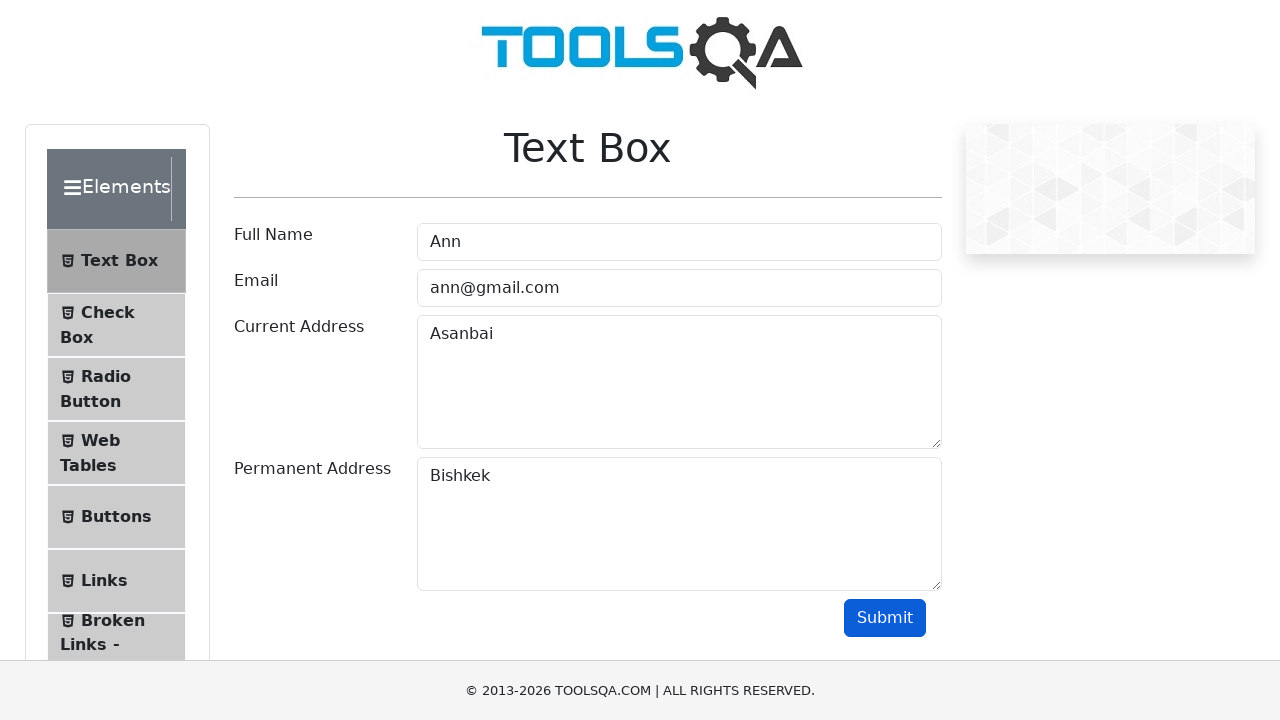